Navigates to DeHieu website and handles optional registration form popup if it appears by closing it

Starting URL: https://dehieu.vn/

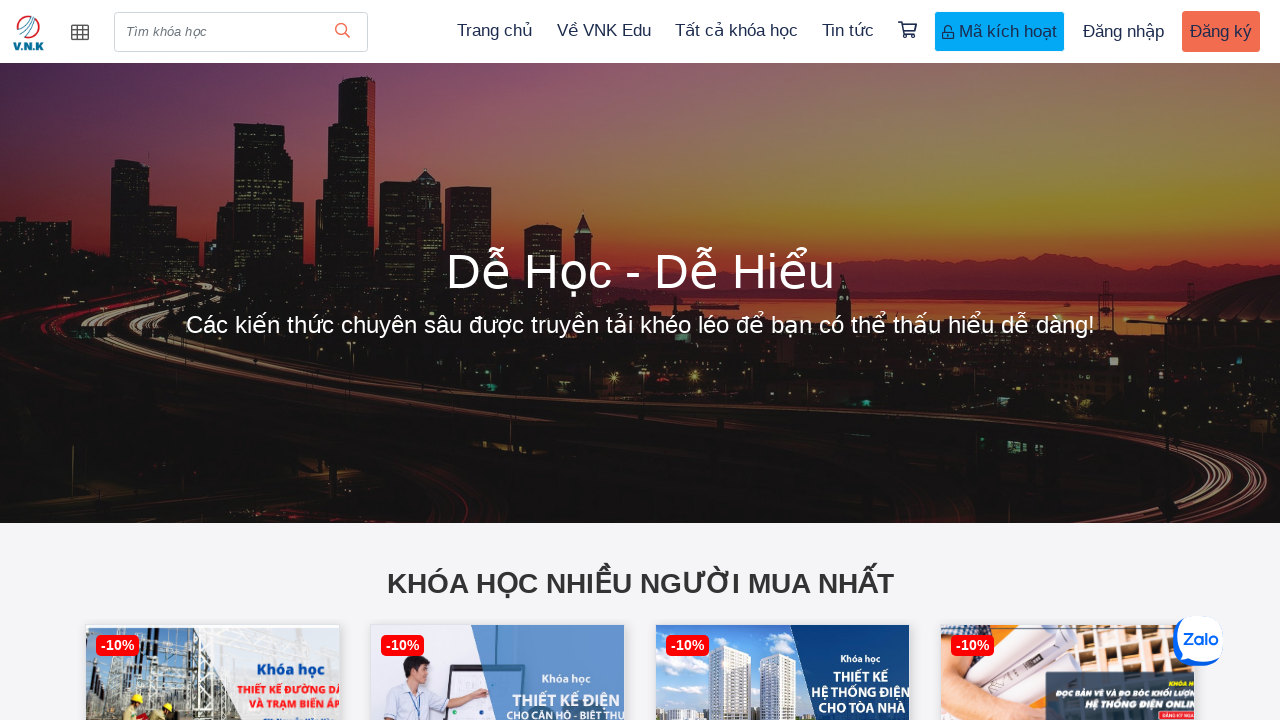

Queried for modal popup elements
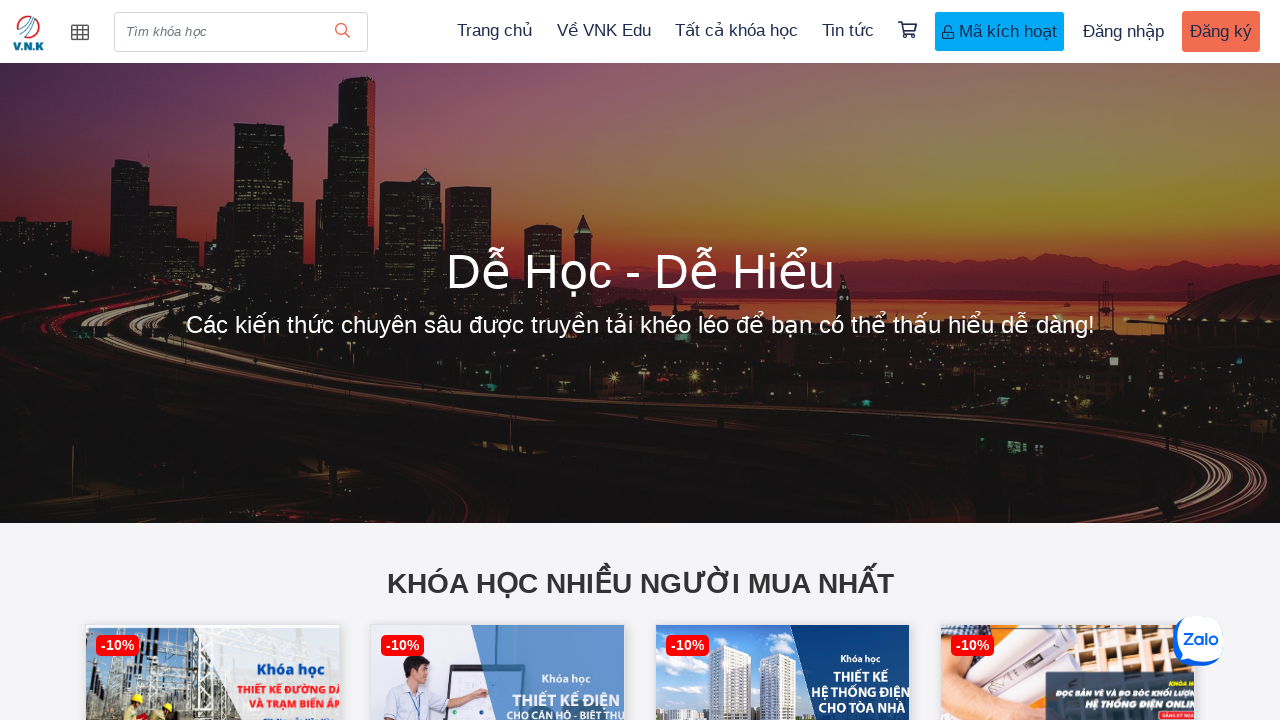

No registration popup detected
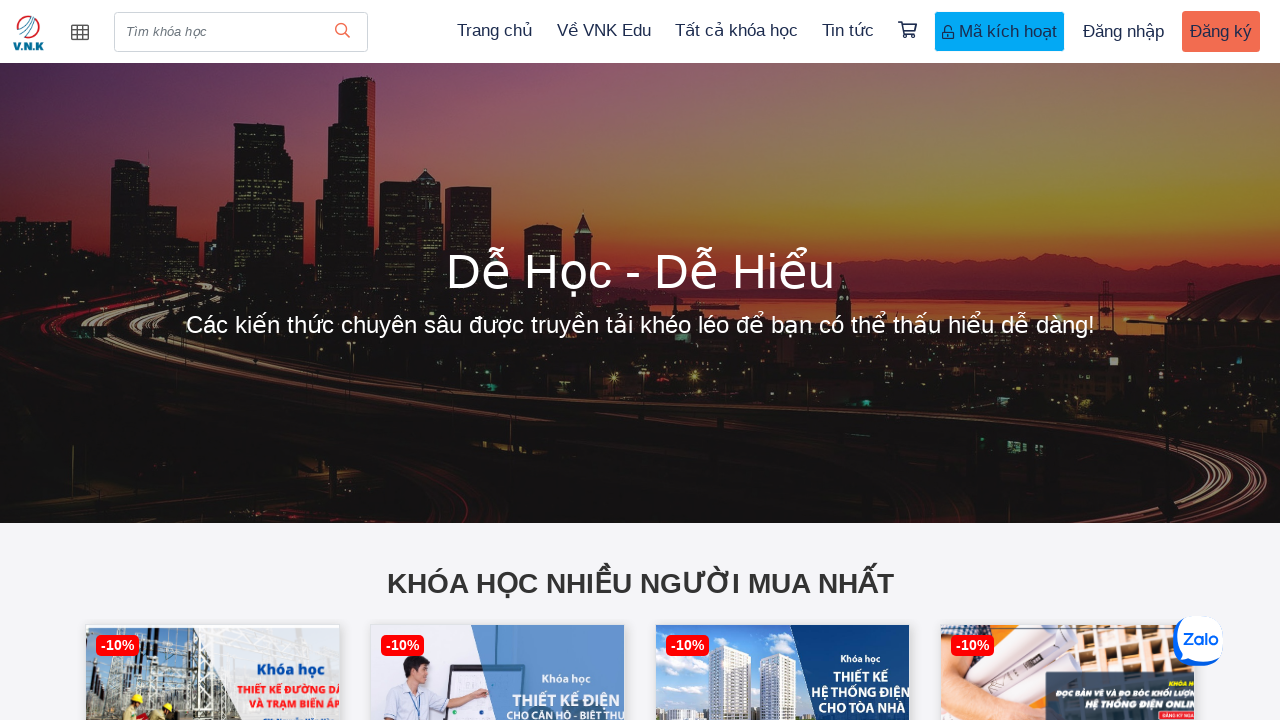

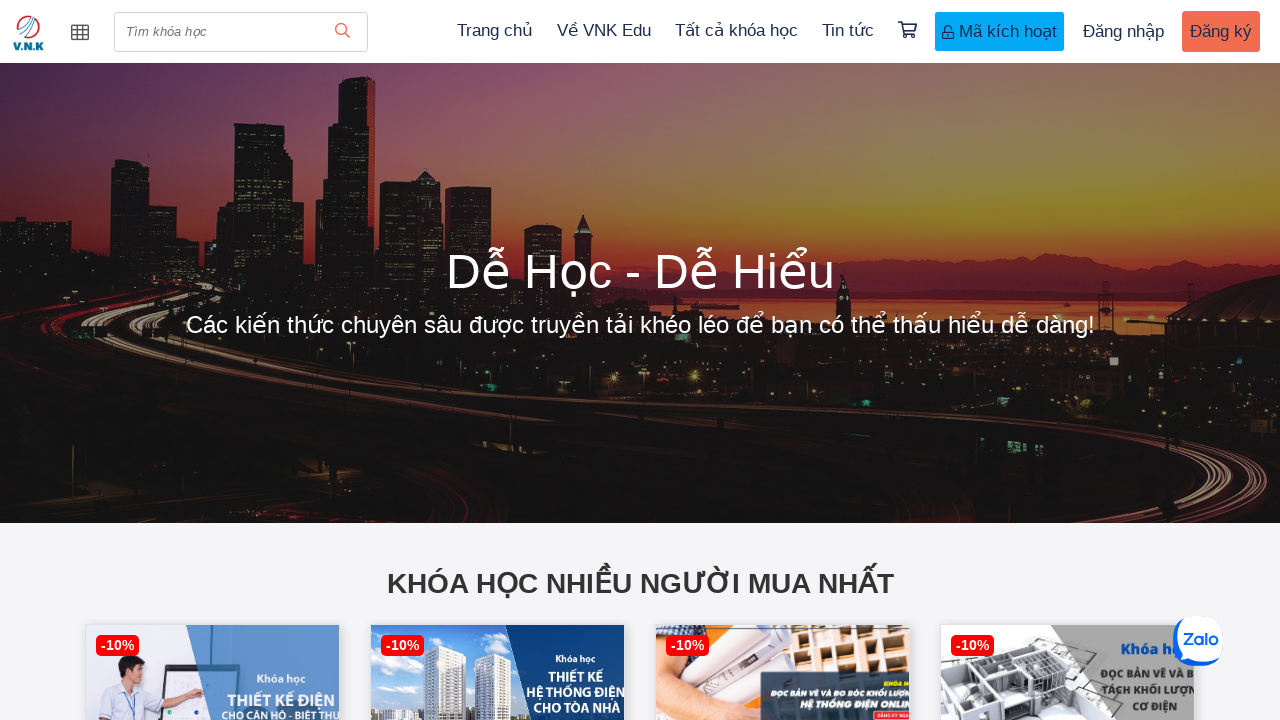